Tests dynamic dropdown selection by clicking to open and selecting an option from the dropdown list.

Starting URL: https://techydevs.com/demos/themes/html/listhub-demo/listhub/index.html

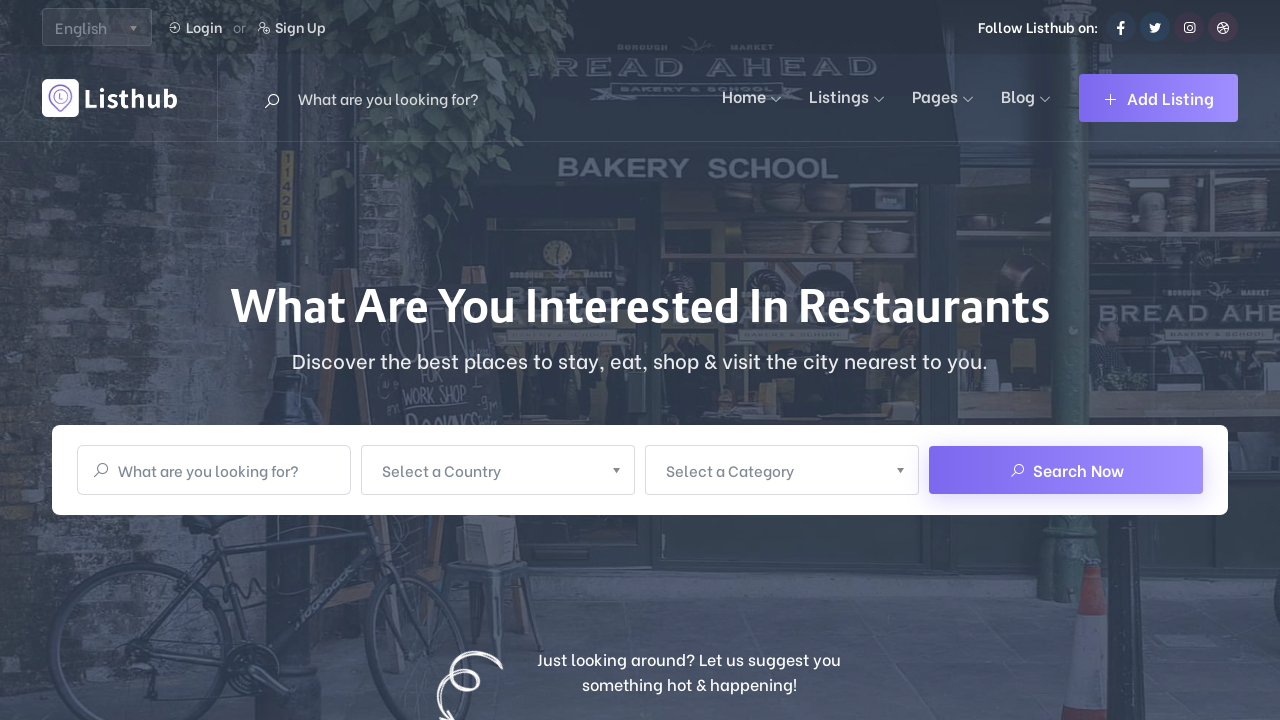

Clicked dropdown to open it at (498, 470) on xpath=//div[@class='main-search-input']//div[2]
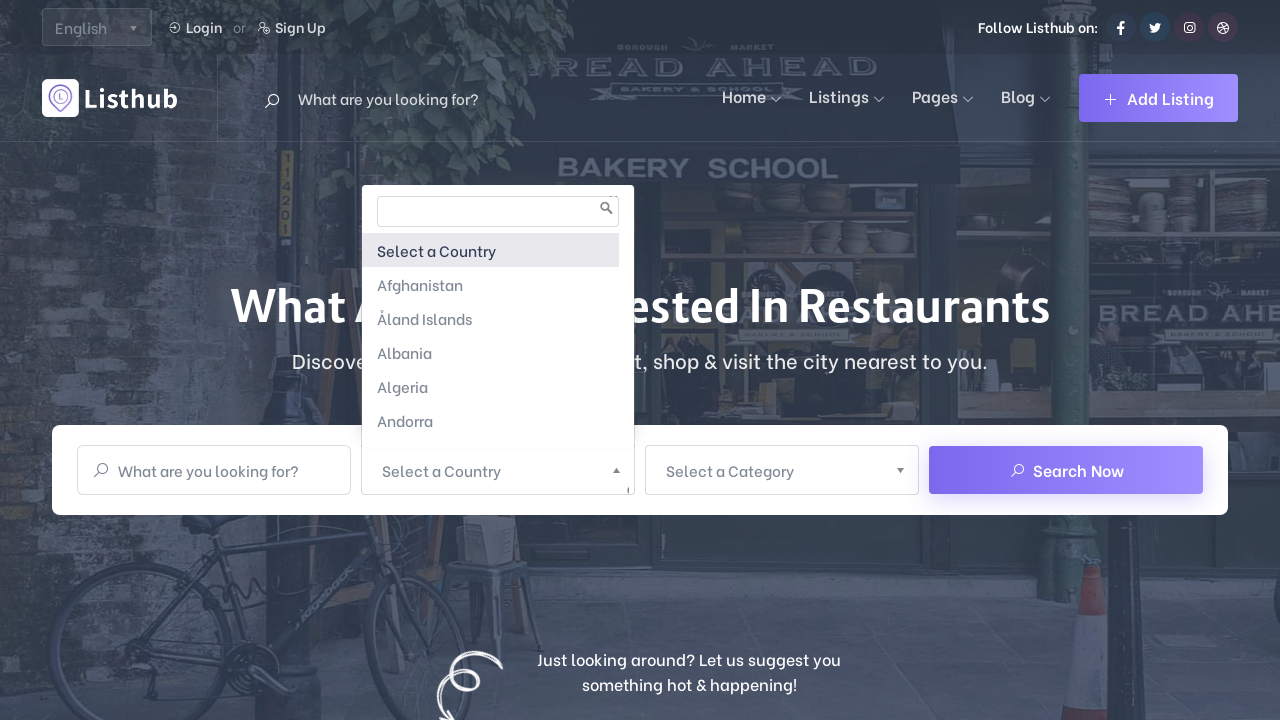

Selected 'Vietnam' from the dropdown list at (490, 338) on (//ul[@class='chosen-results'])[2] >> internal:text="Vietnam"i
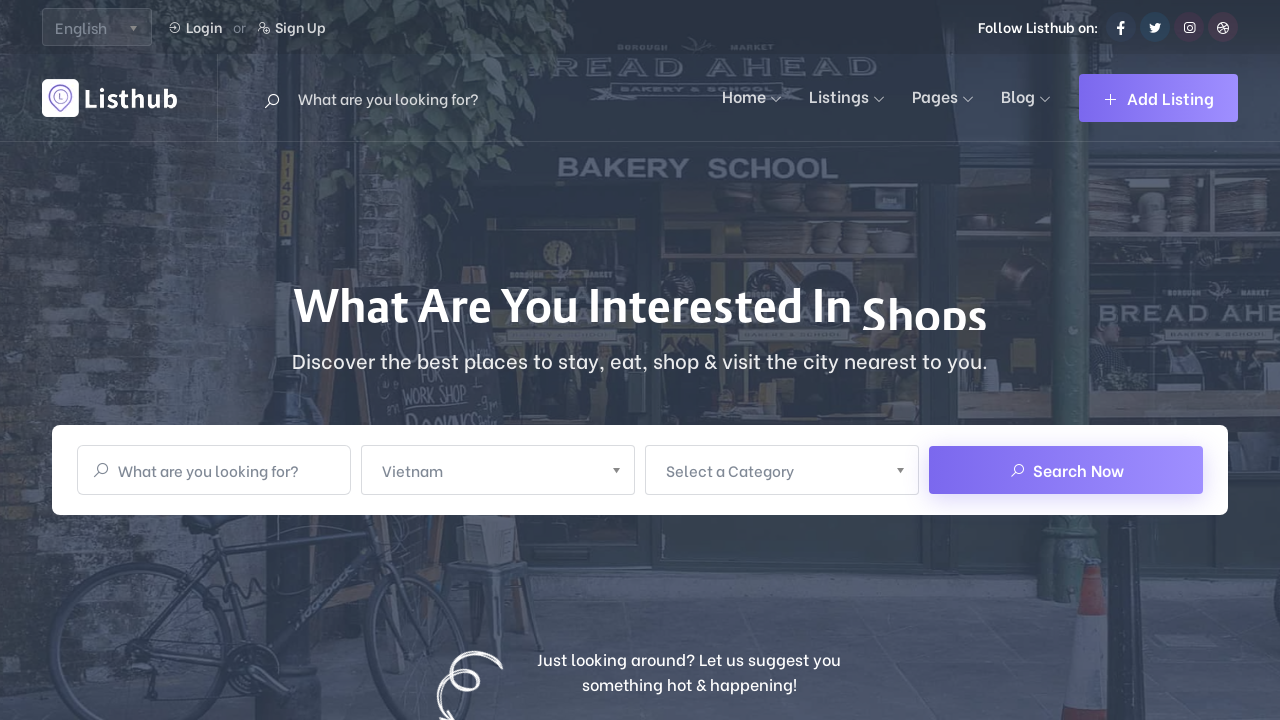

Verified that the dropdown selection was made successfully
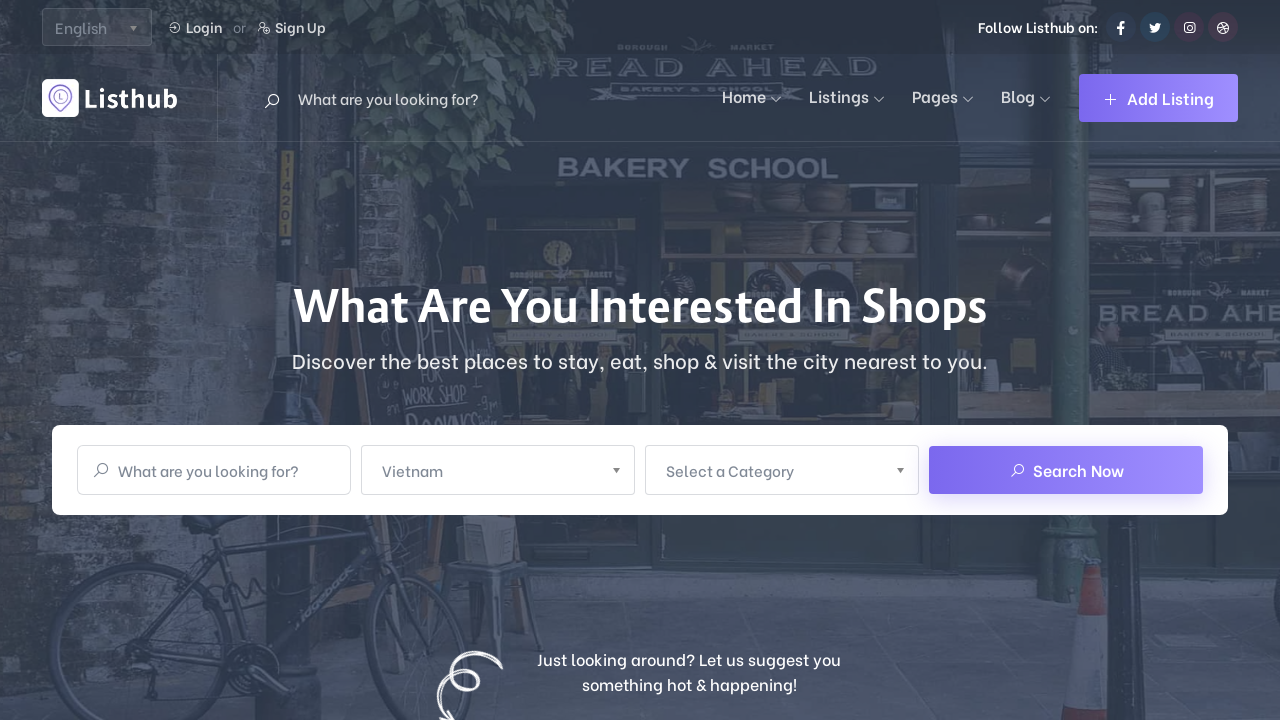

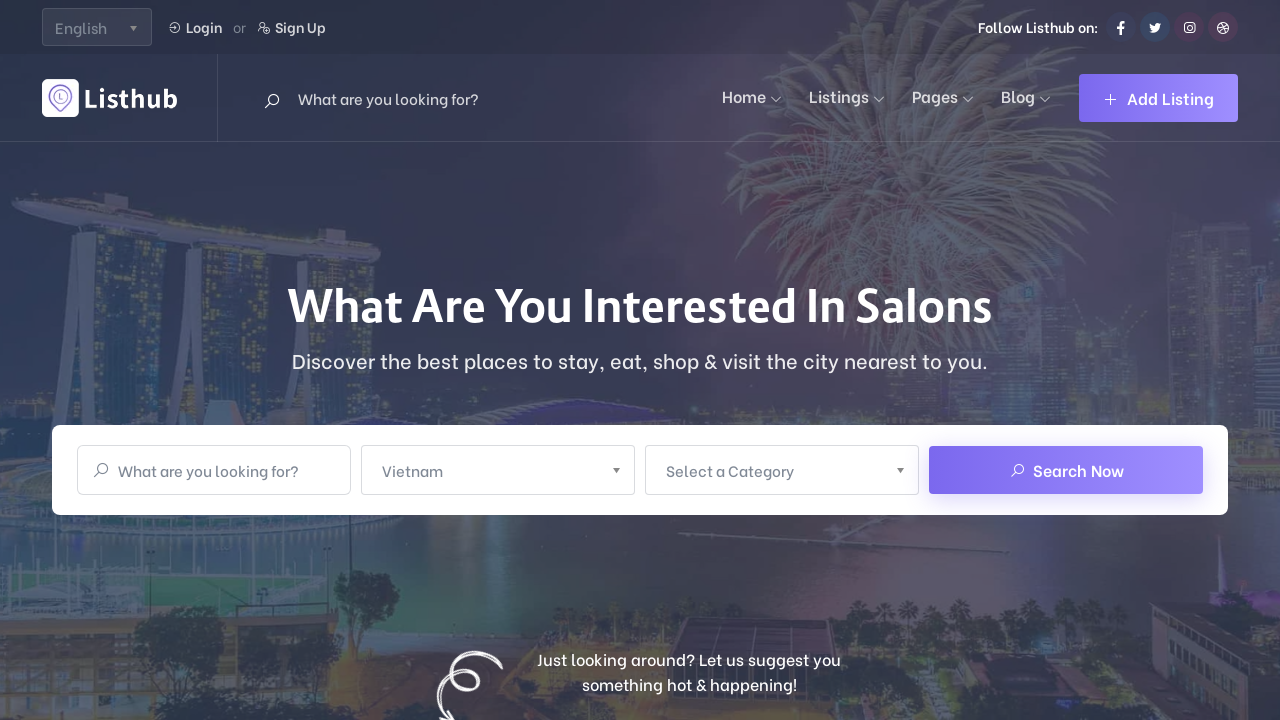